Tests that clicking on Flat White correctly updates the total price in the checkout button.

Starting URL: https://coffee-cart.app/

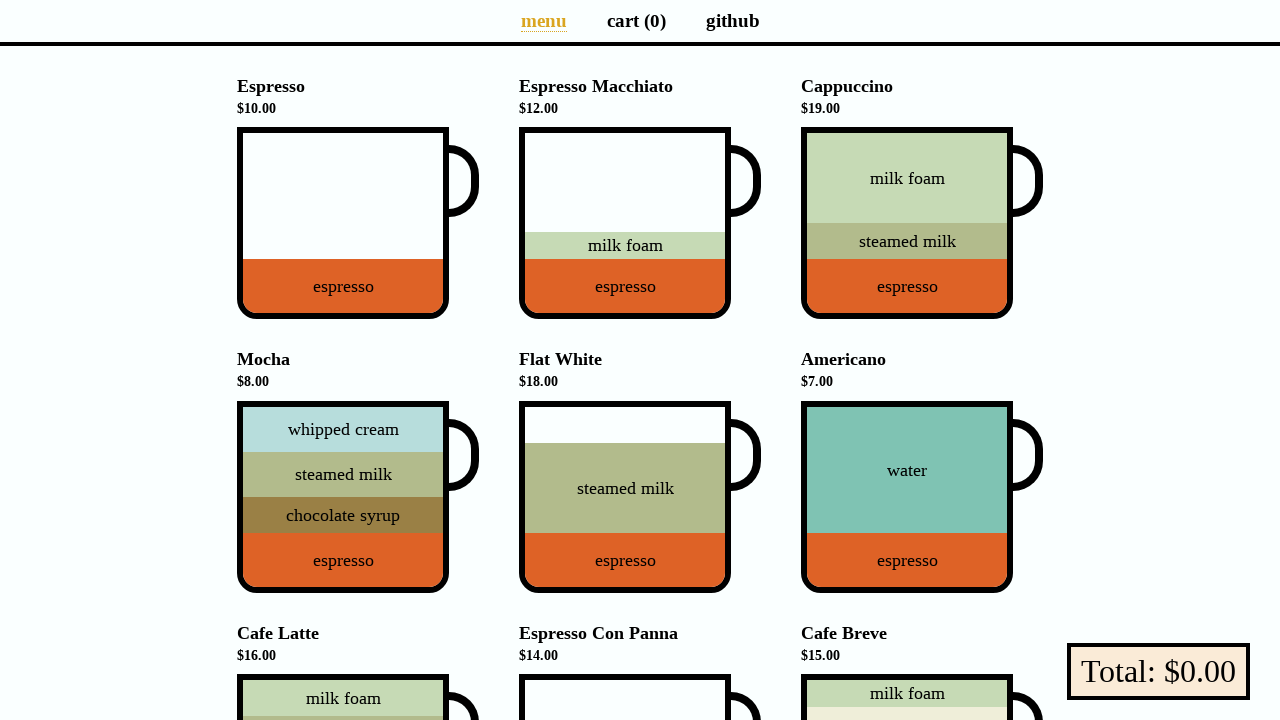

Clicked on Flat White to add to cart at (625, 497) on [data-test="Flat_White"]
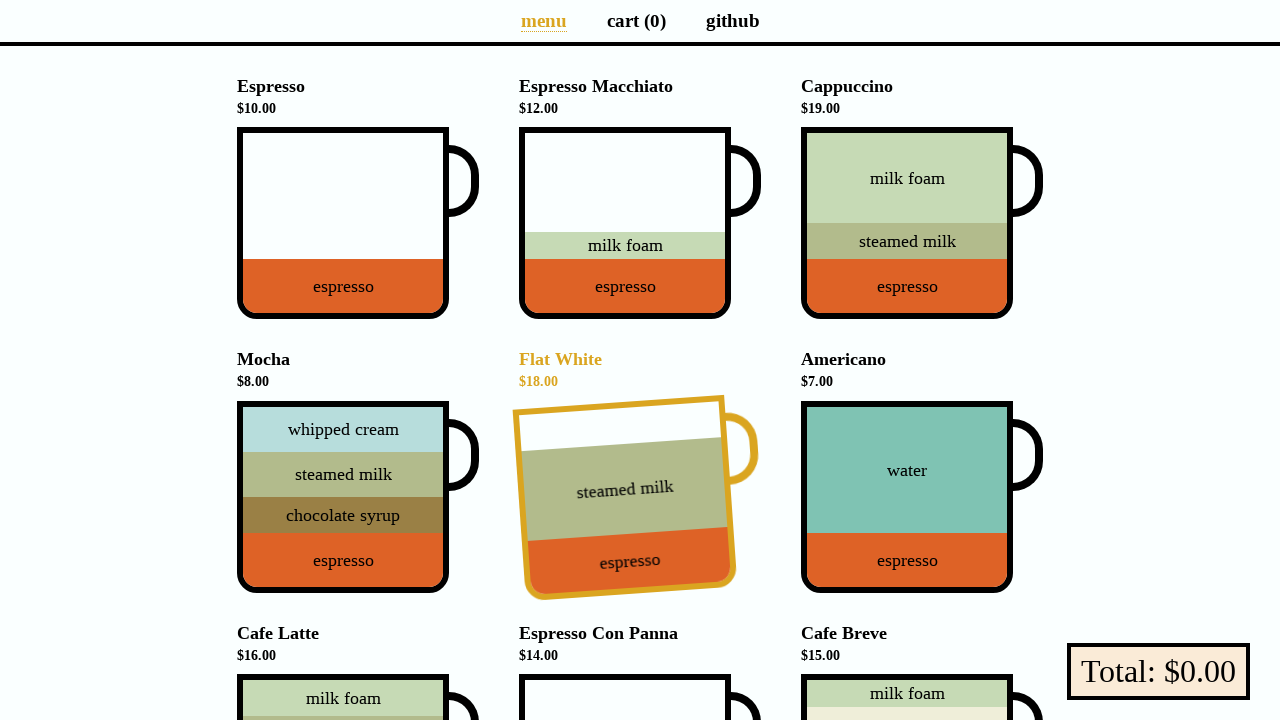

Checkout button became visible with updated total price
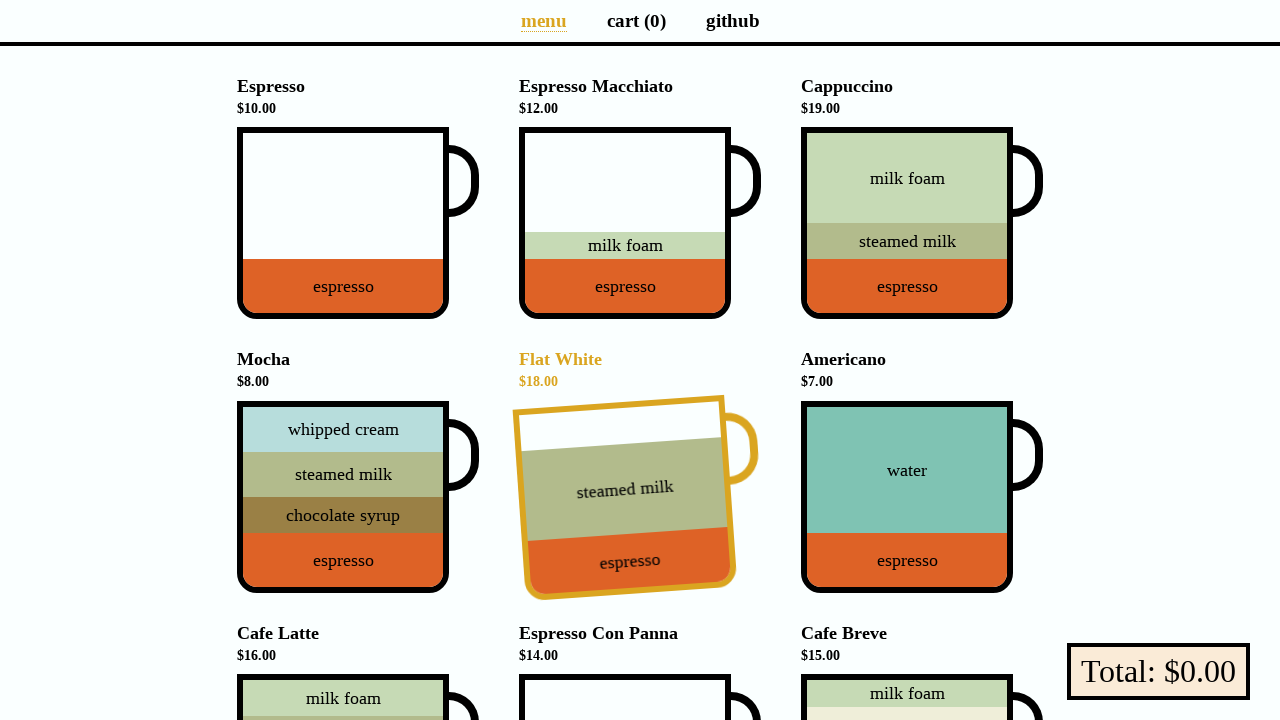

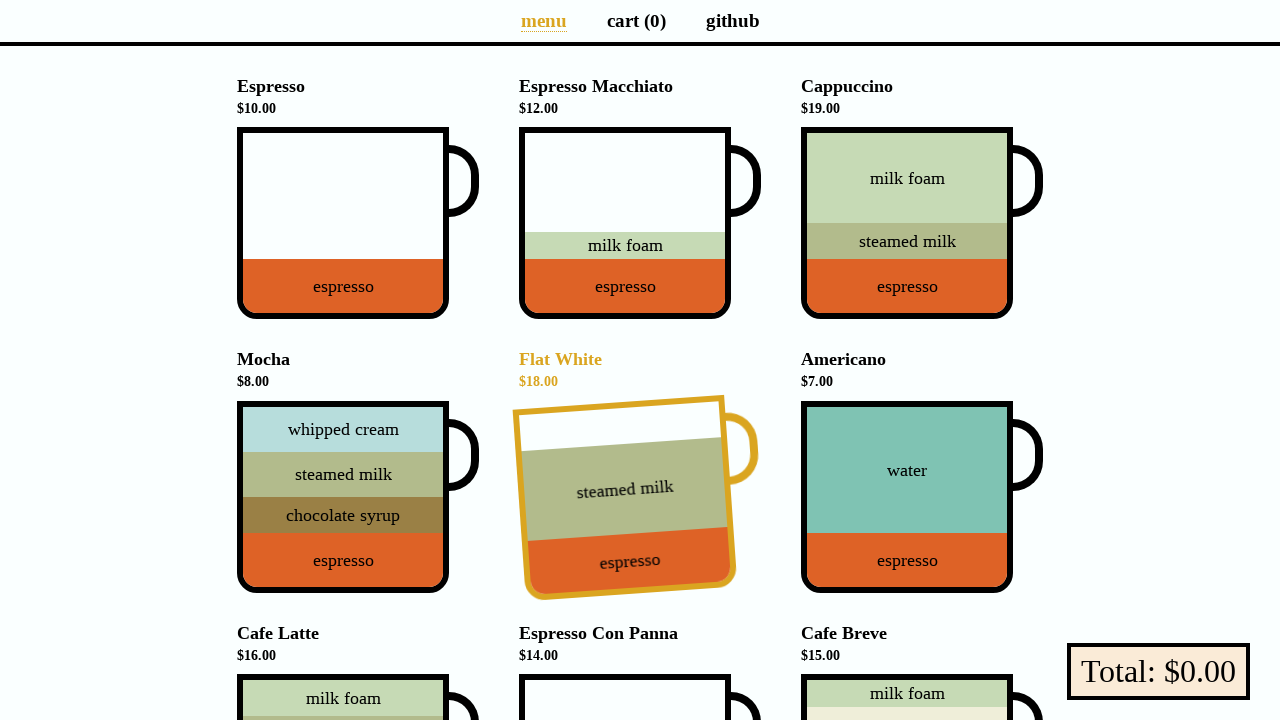